Solves a math problem by extracting two numbers from the page, calculating their sum, and selecting the result from a dropdown menu

Starting URL: http://suninjuly.github.io/selects1.html

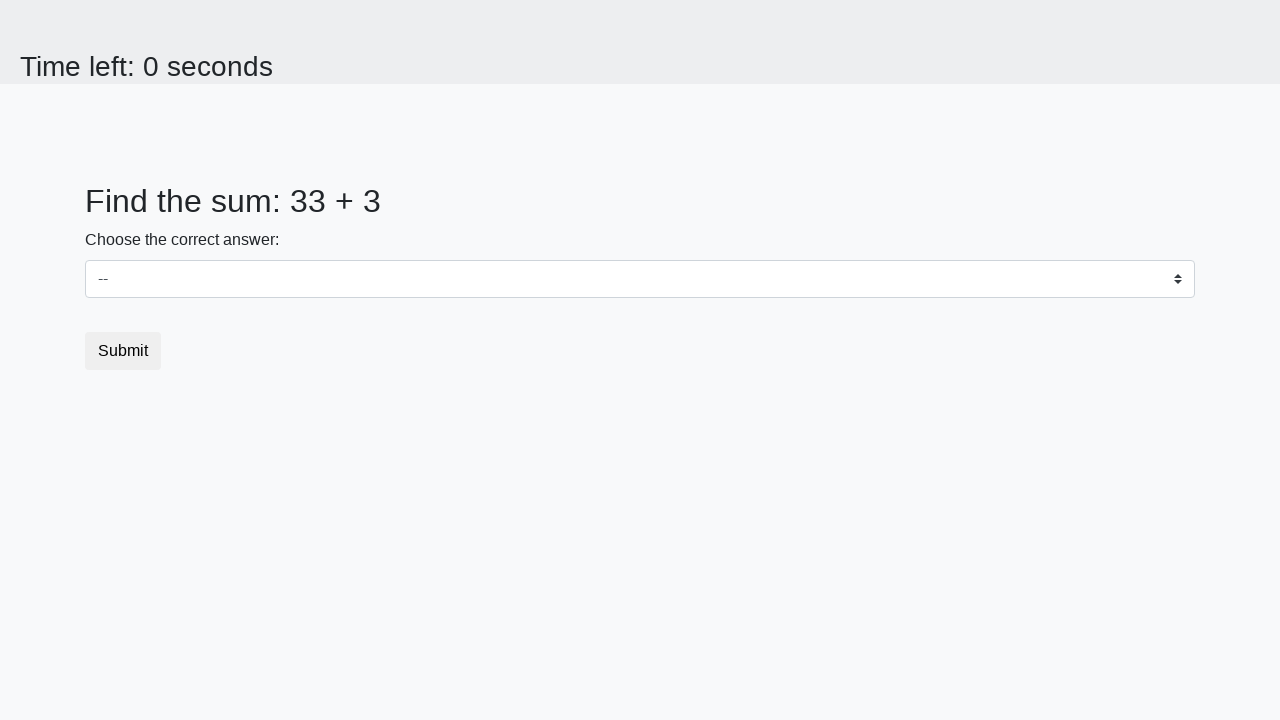

Located first number element (#num1)
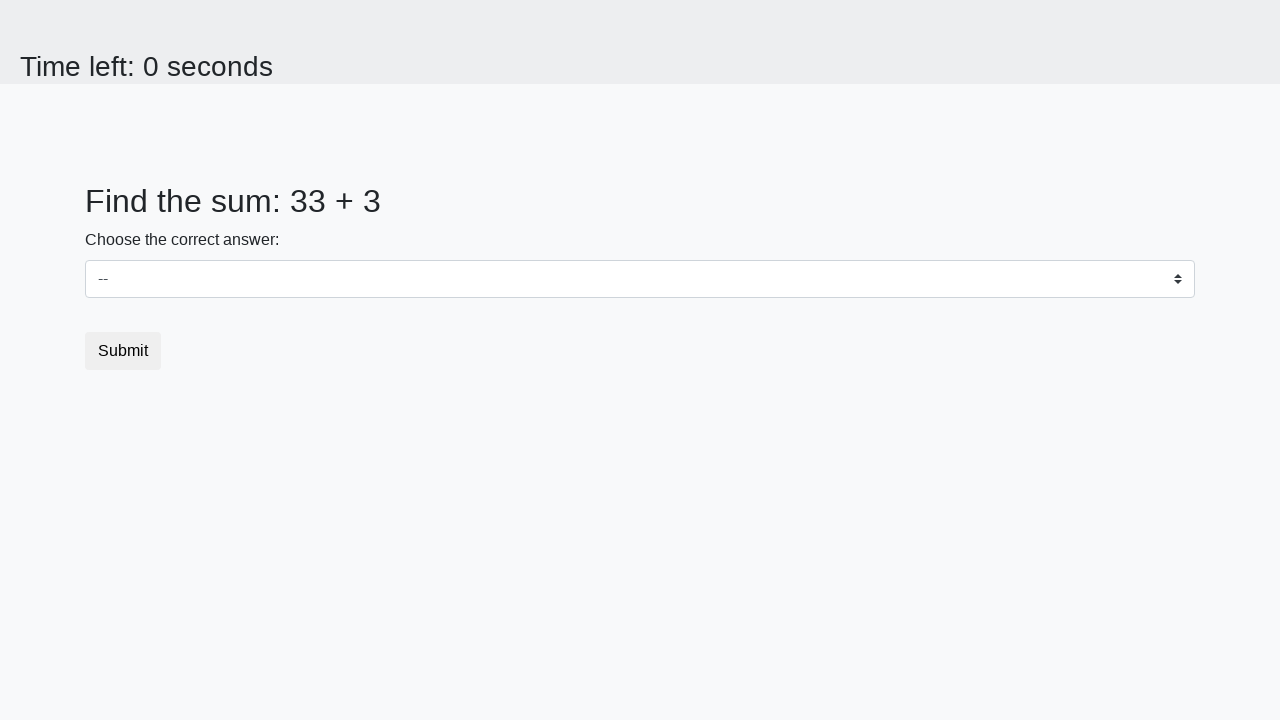

Located second number element (#num2)
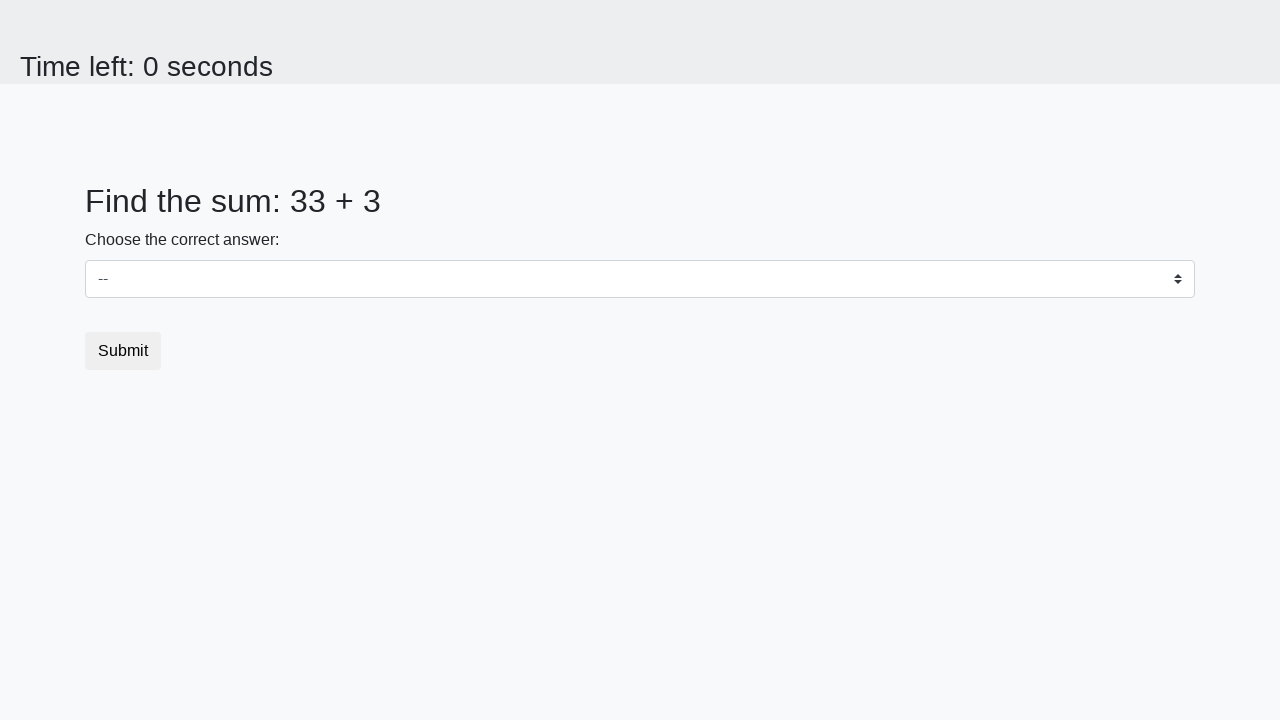

Extracted first number: 33
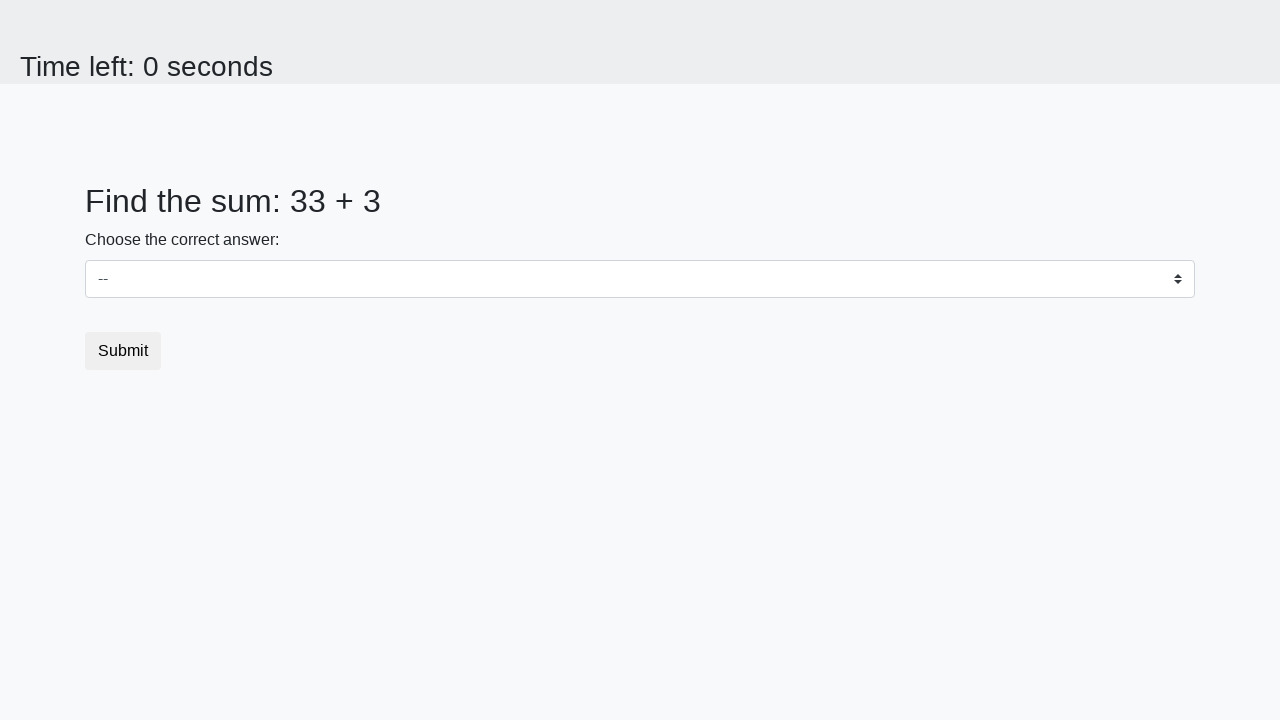

Extracted second number: 3
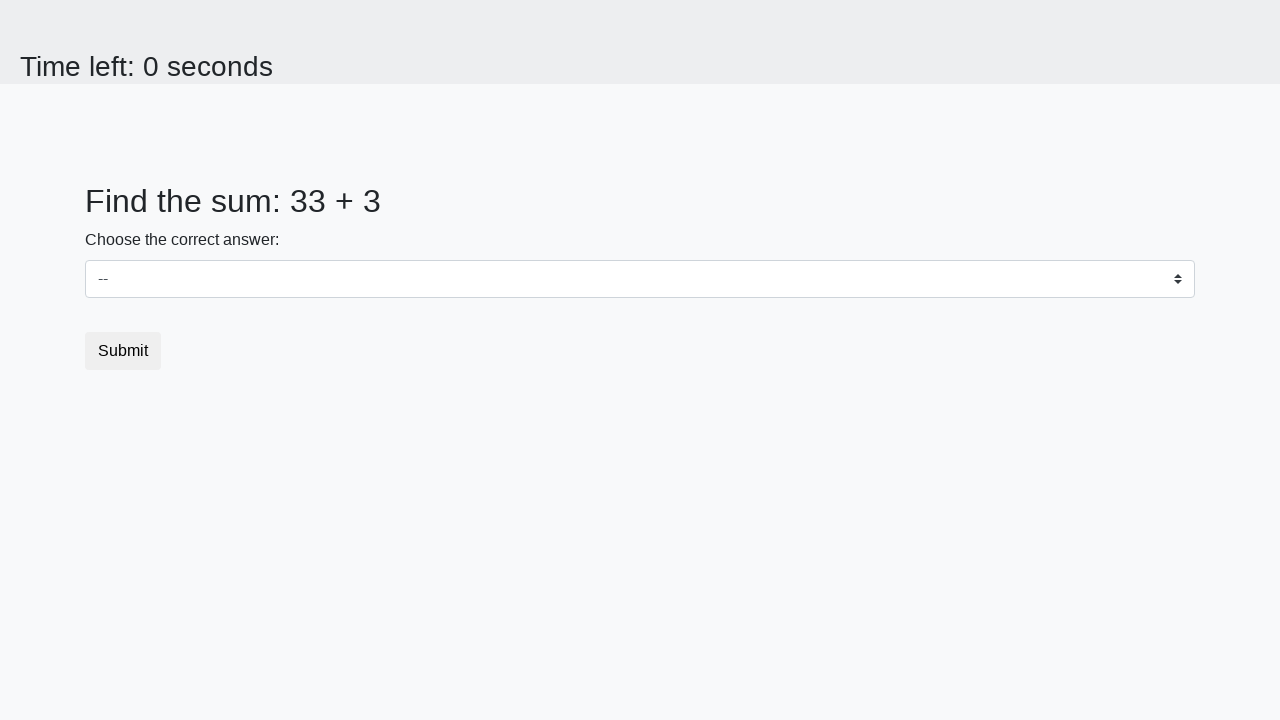

Calculated sum: 33 + 3 = 36
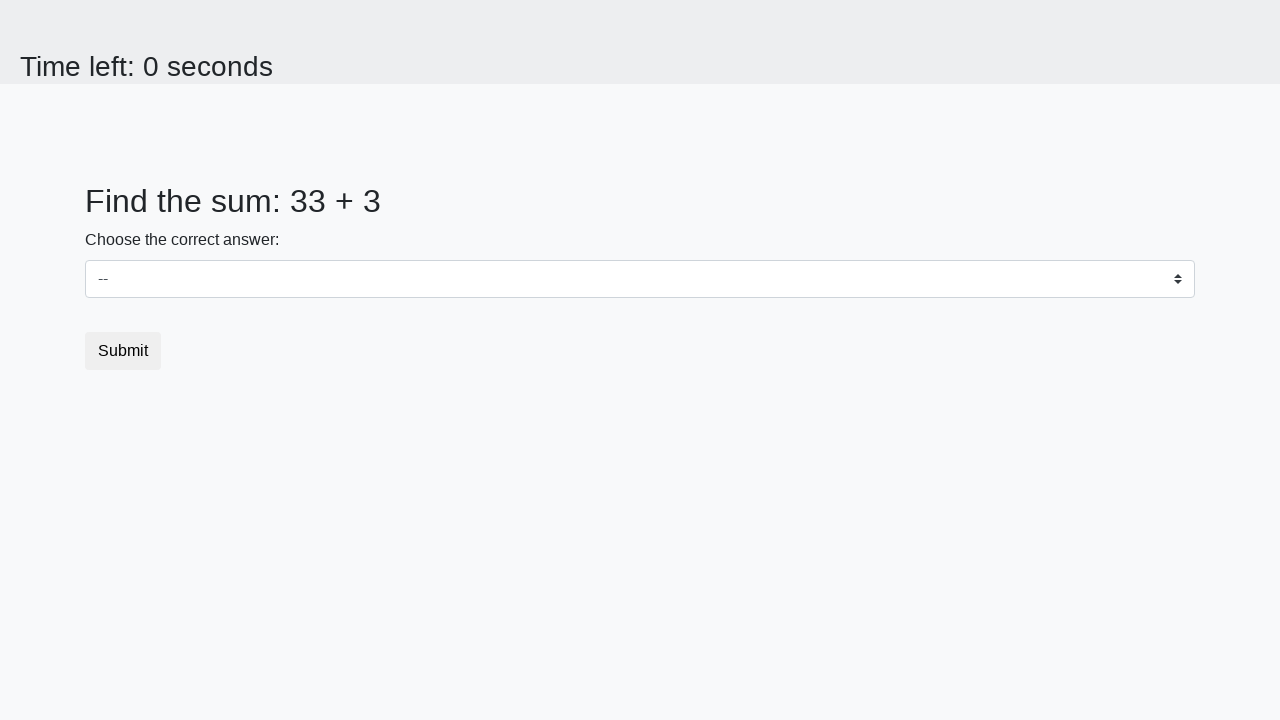

Selected calculated result '36' from dropdown on #dropdown
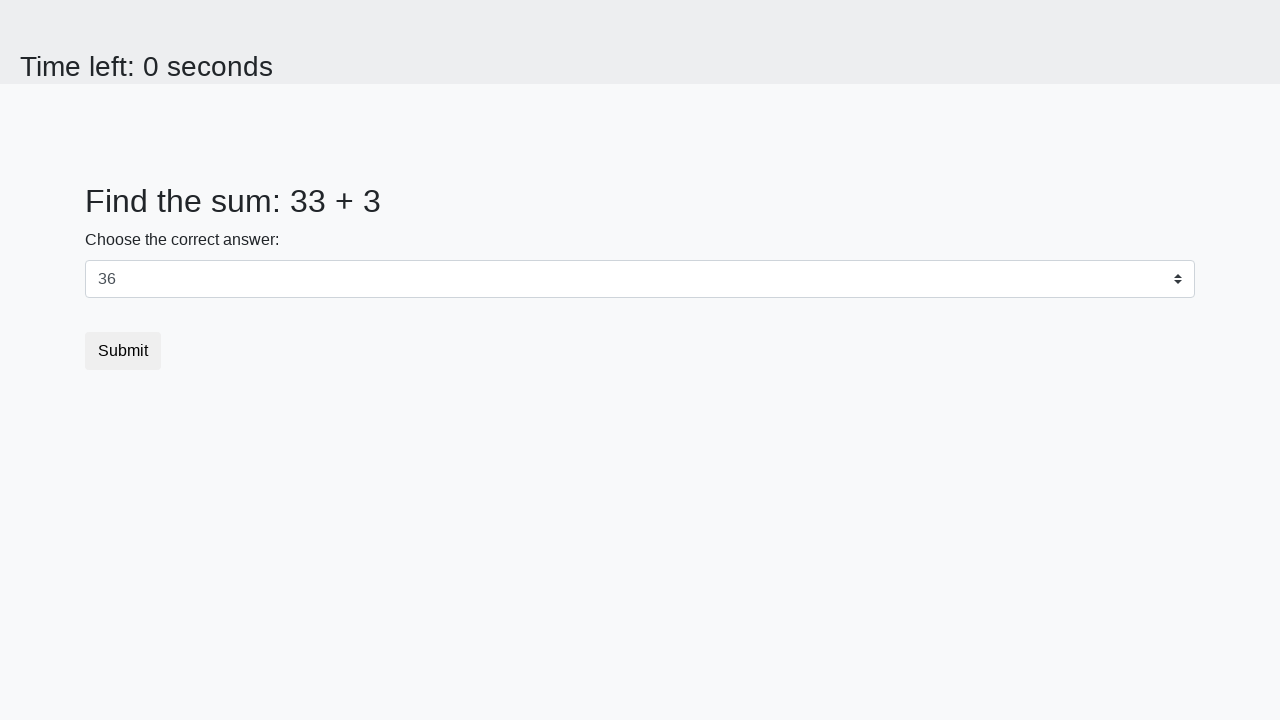

Clicked submit button to complete the task at (123, 351) on button.btn.btn-default
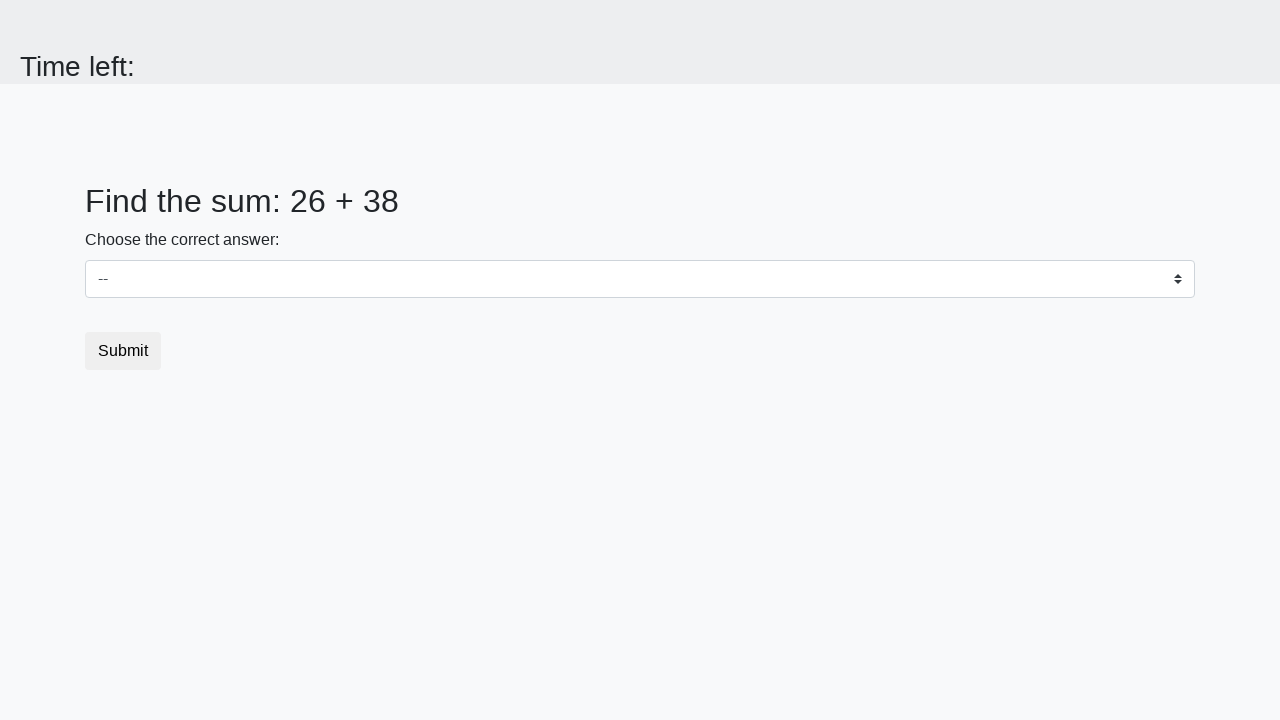

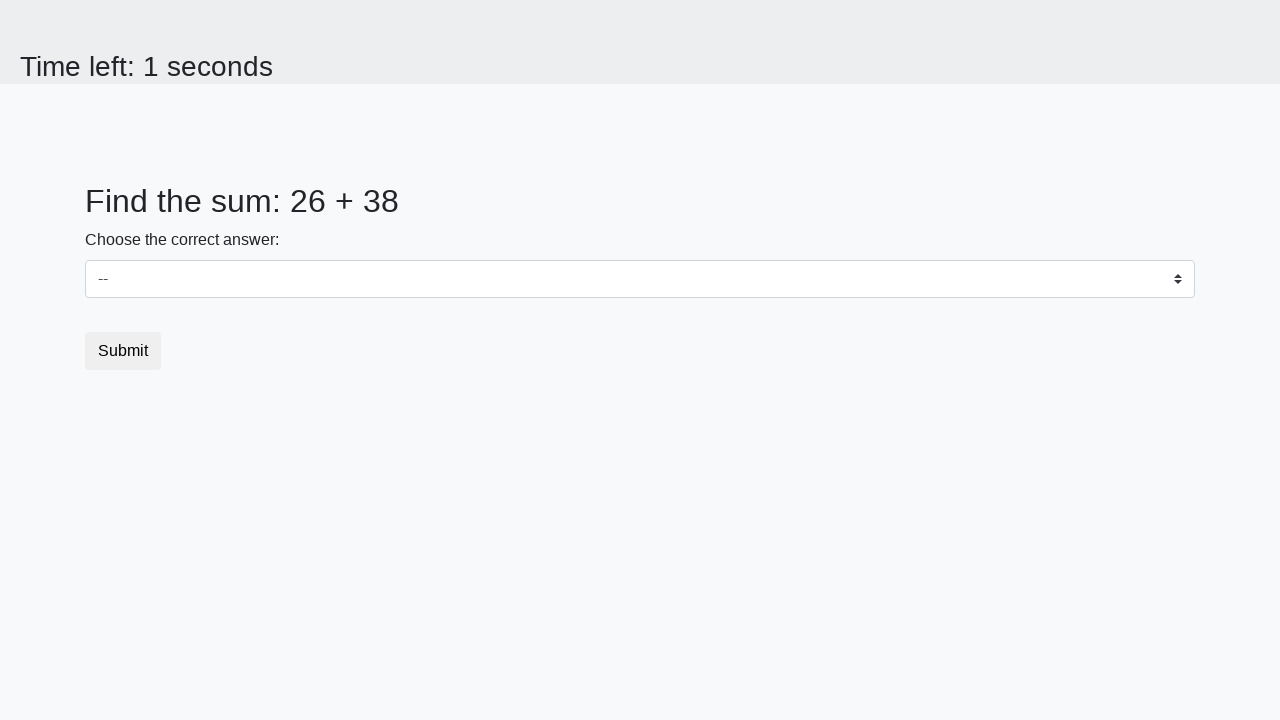